Tests error handling by monitoring console and network errors, and testing edge cases like escape key press and rapid button clicks.

Starting URL: https://rebet.app/

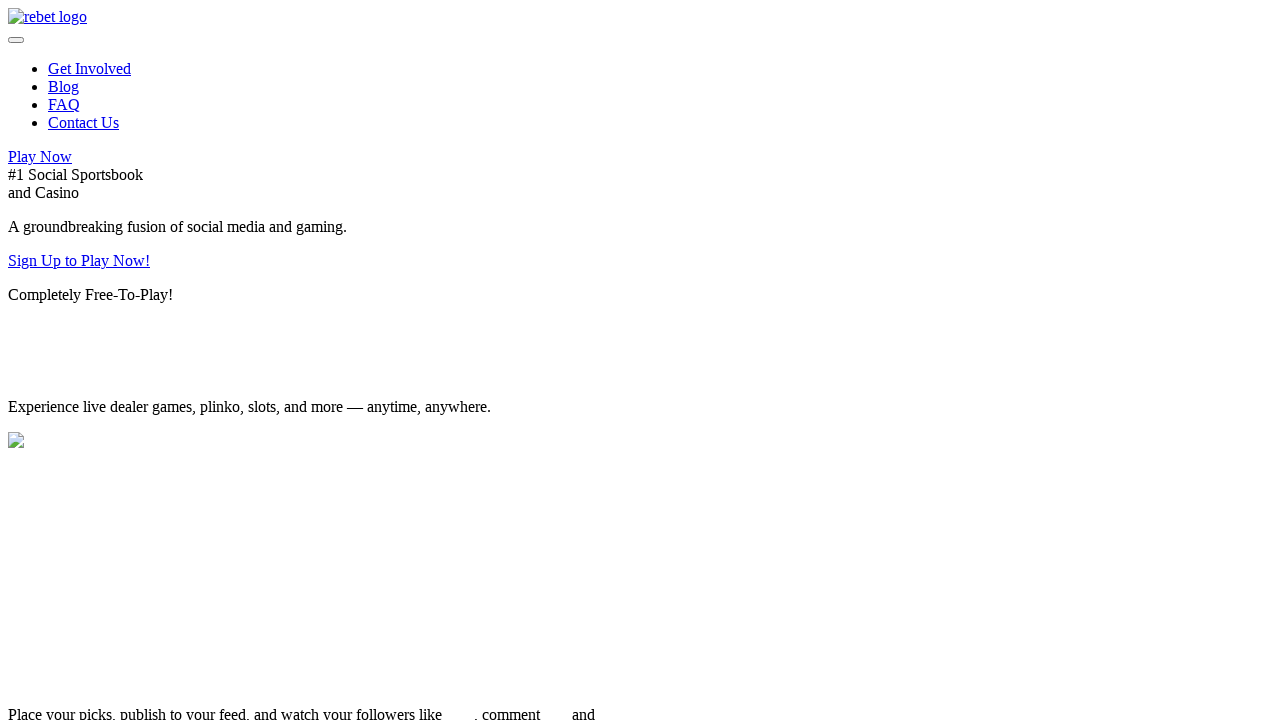

Waited for page to load with domcontentloaded state
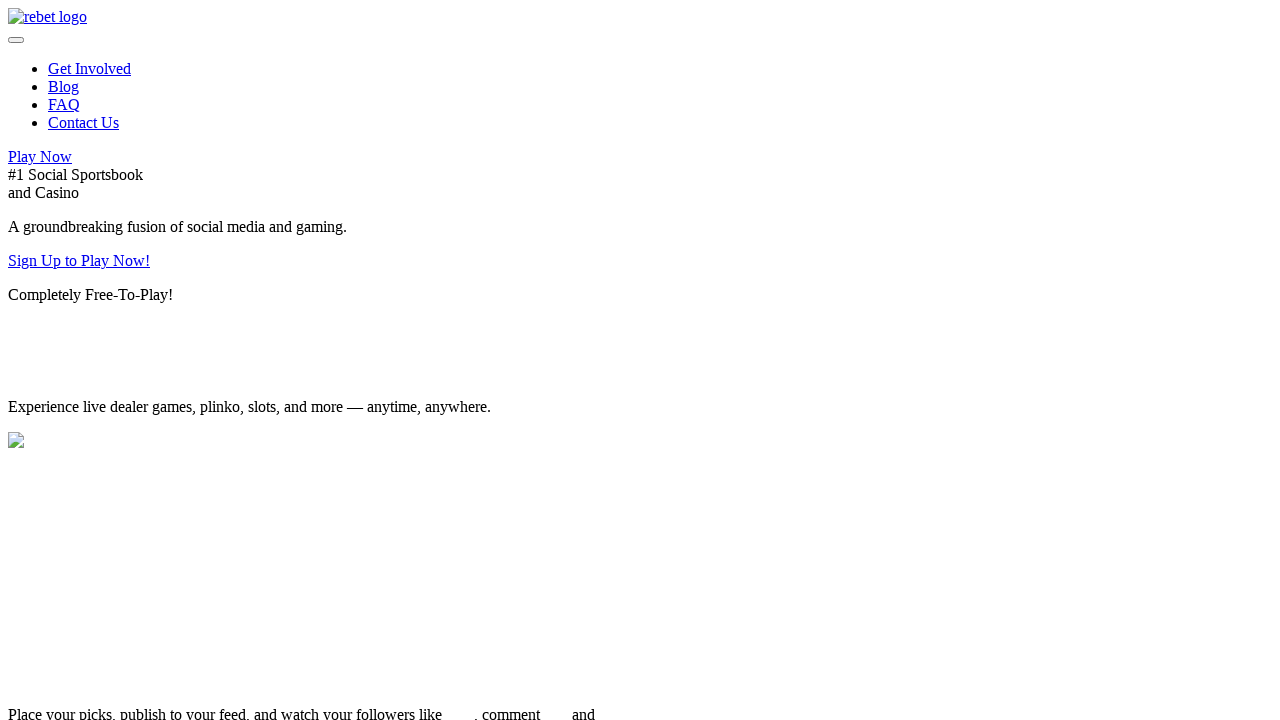

Pressed Escape key to test keyboard input handling
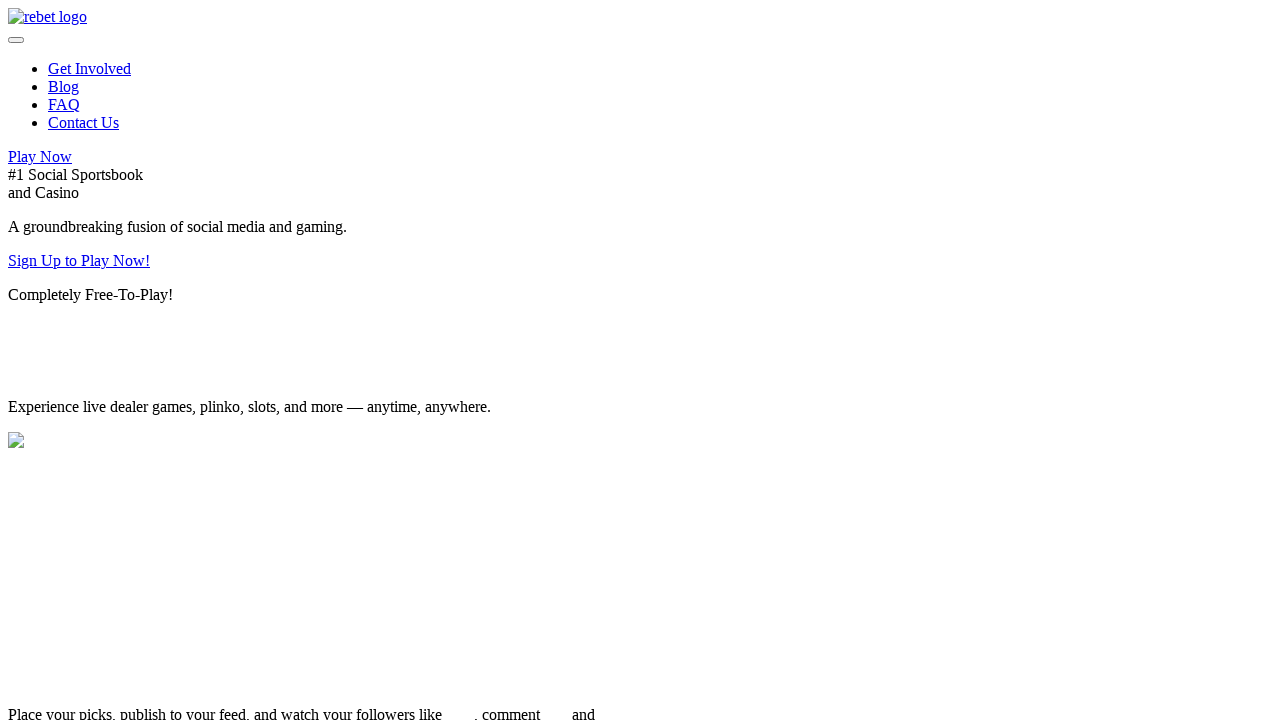

Clicked outside content area at position (1, 1) at (1, 1)
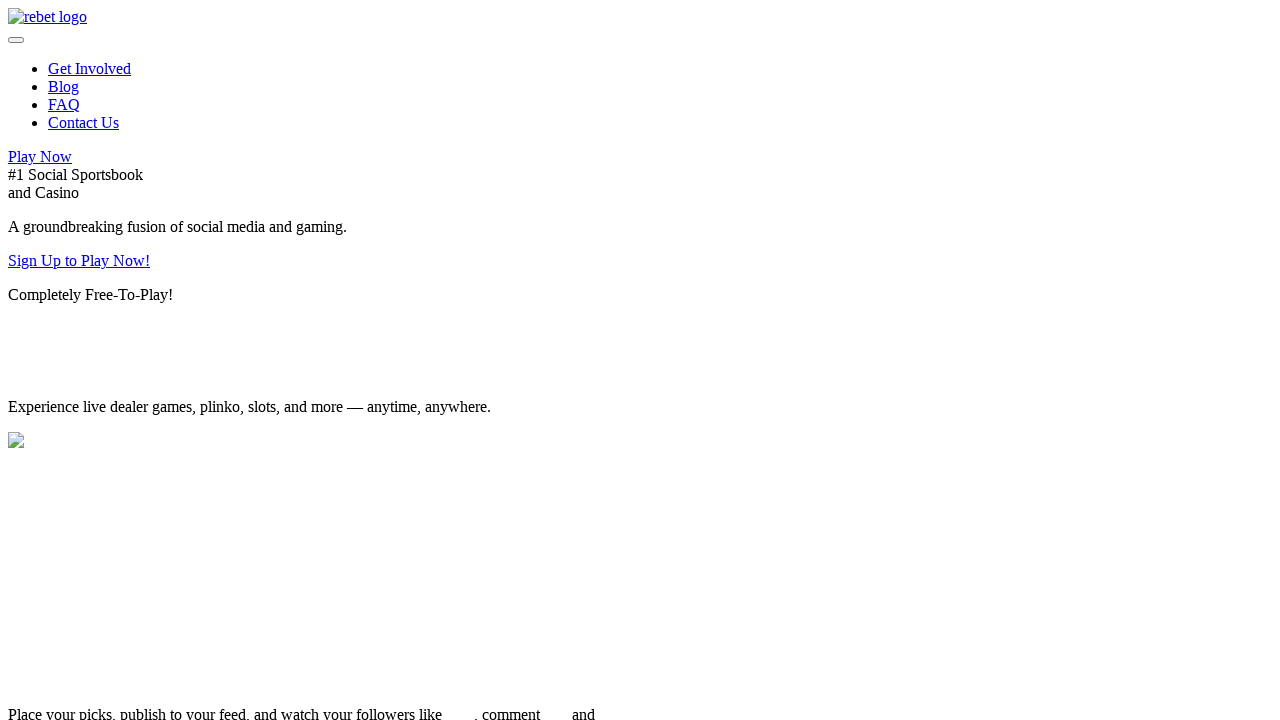

Located 36 buttons and links on page
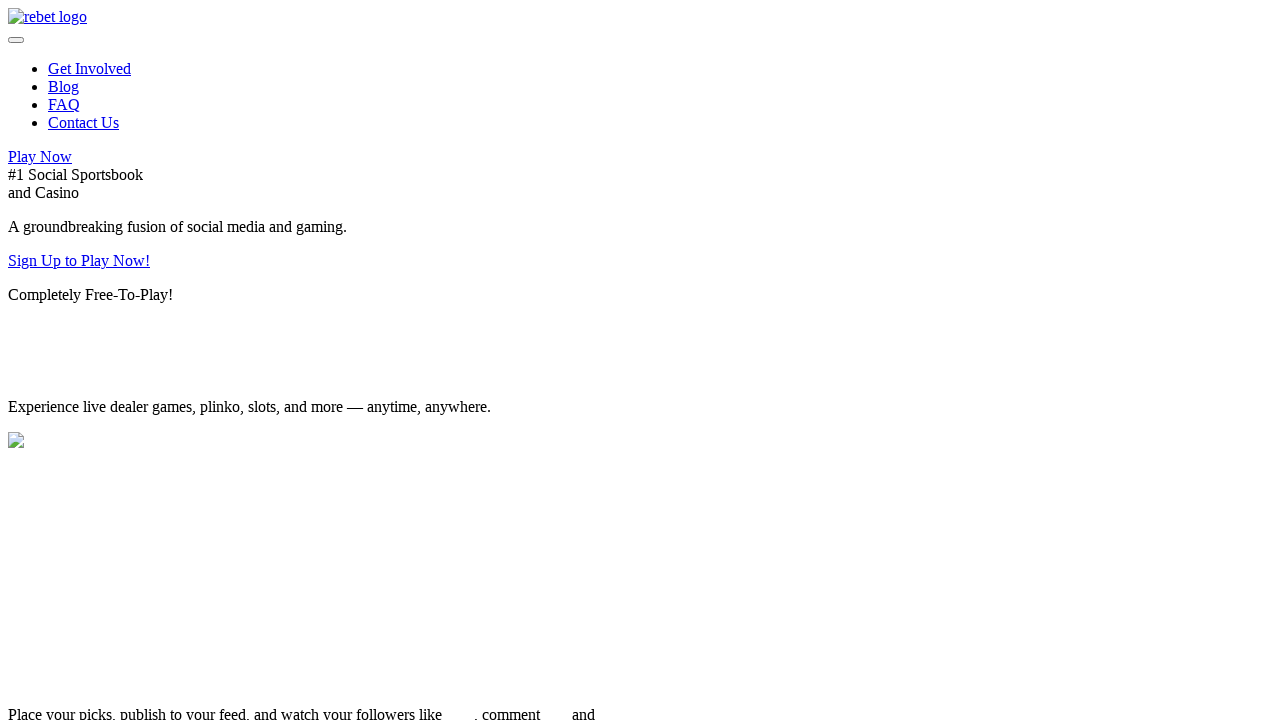

Selected first button for rapid click testing
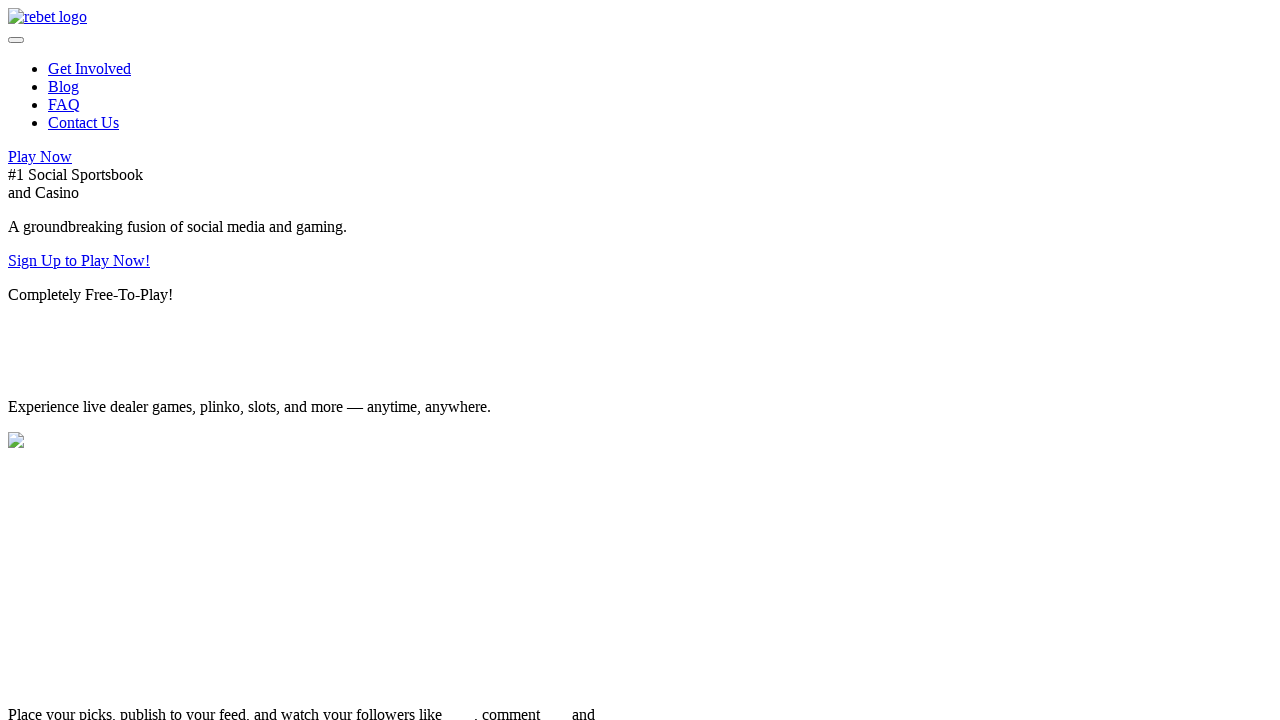

Performed first rapid click on button at (48, 17) on button, a[href] >> nth=0
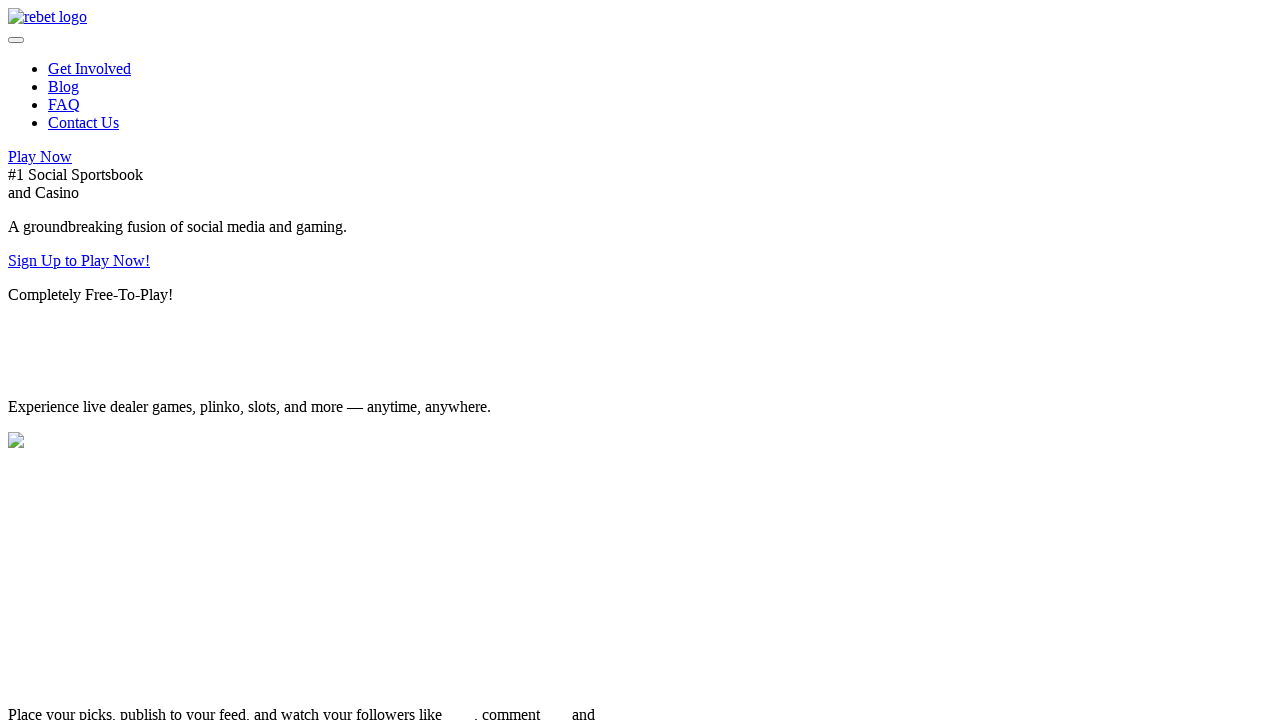

Performed second rapid click on button at (48, 17) on button, a[href] >> nth=0
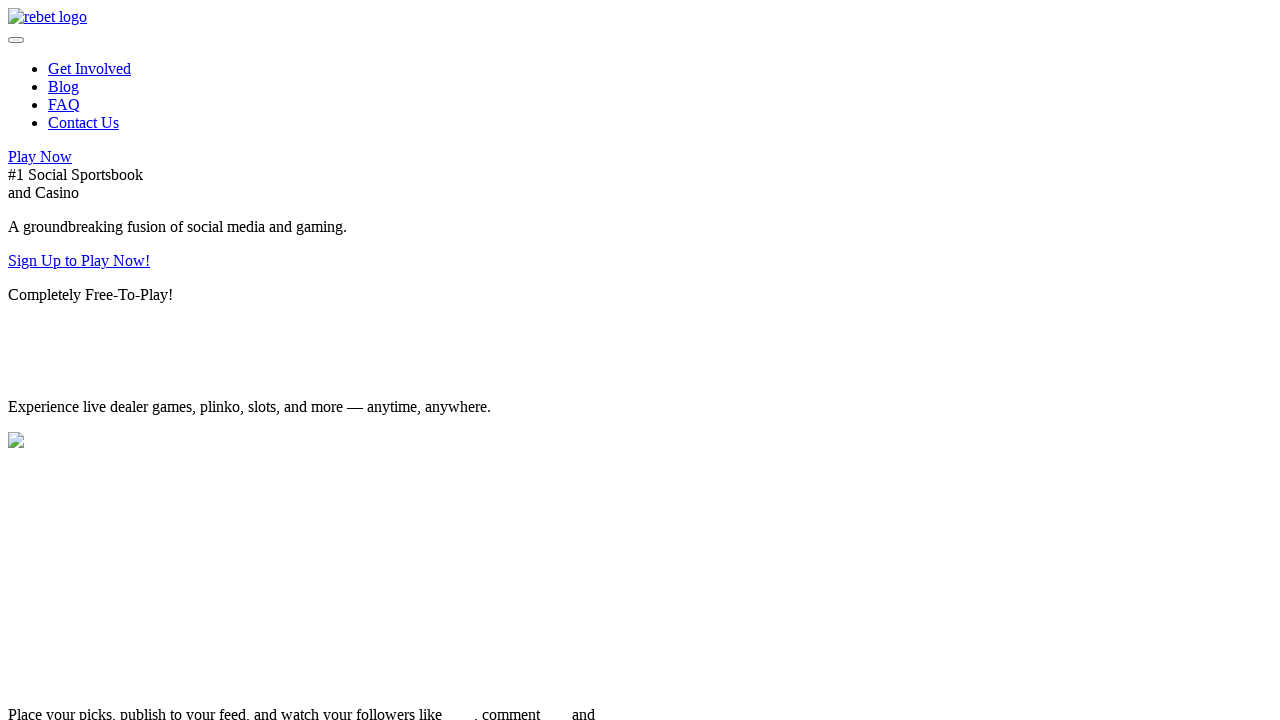

Performed third rapid click on button to test edge case at (48, 17) on button, a[href] >> nth=0
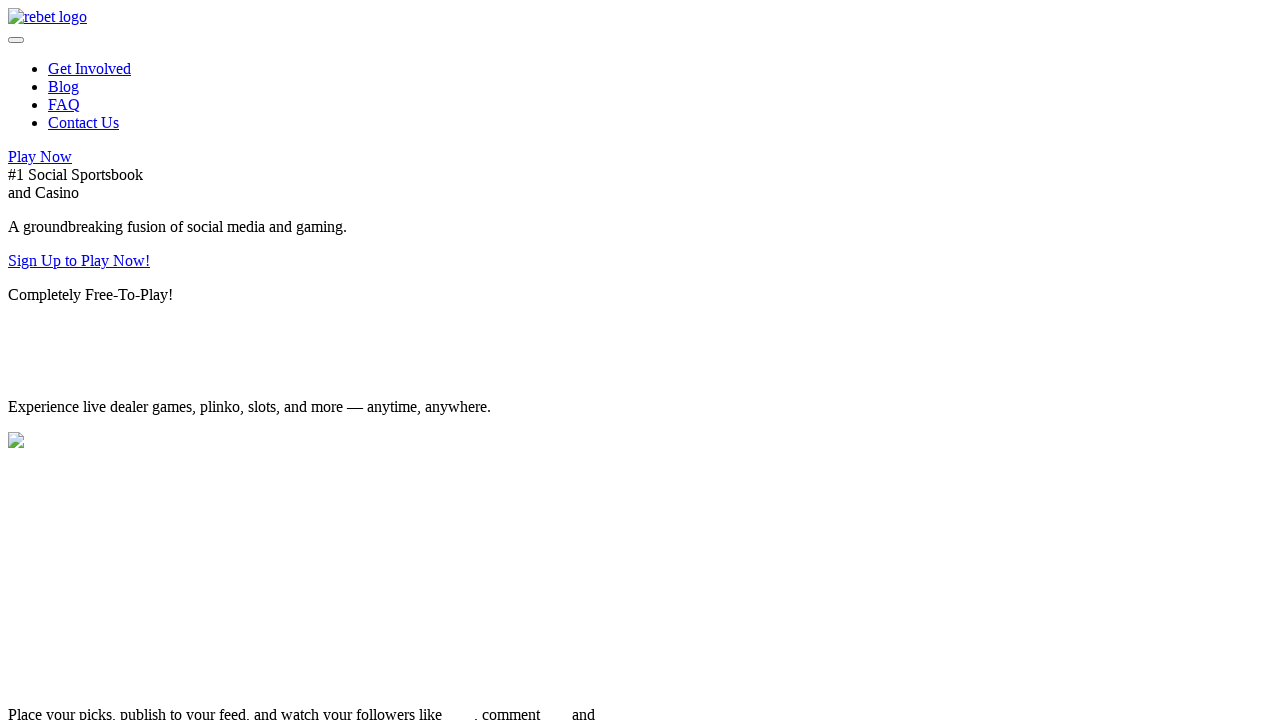

Waited 2 seconds for any console or network errors to surface
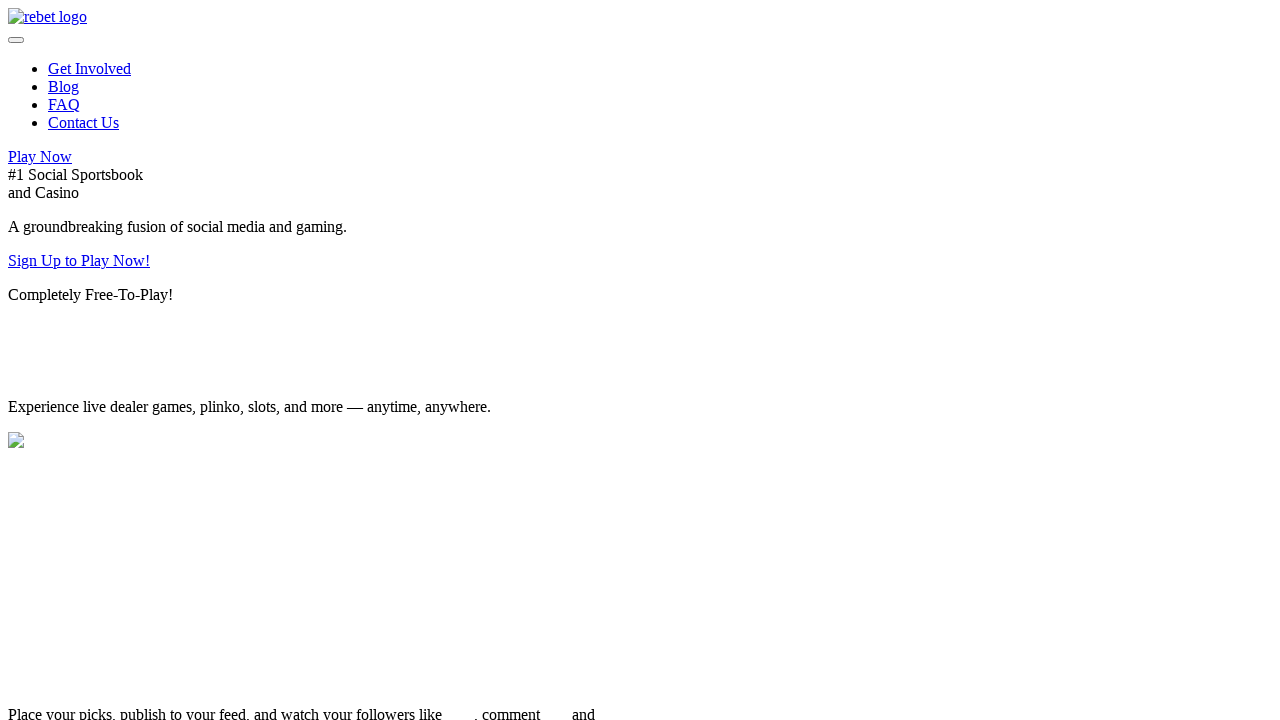

Error handling test completed successfully
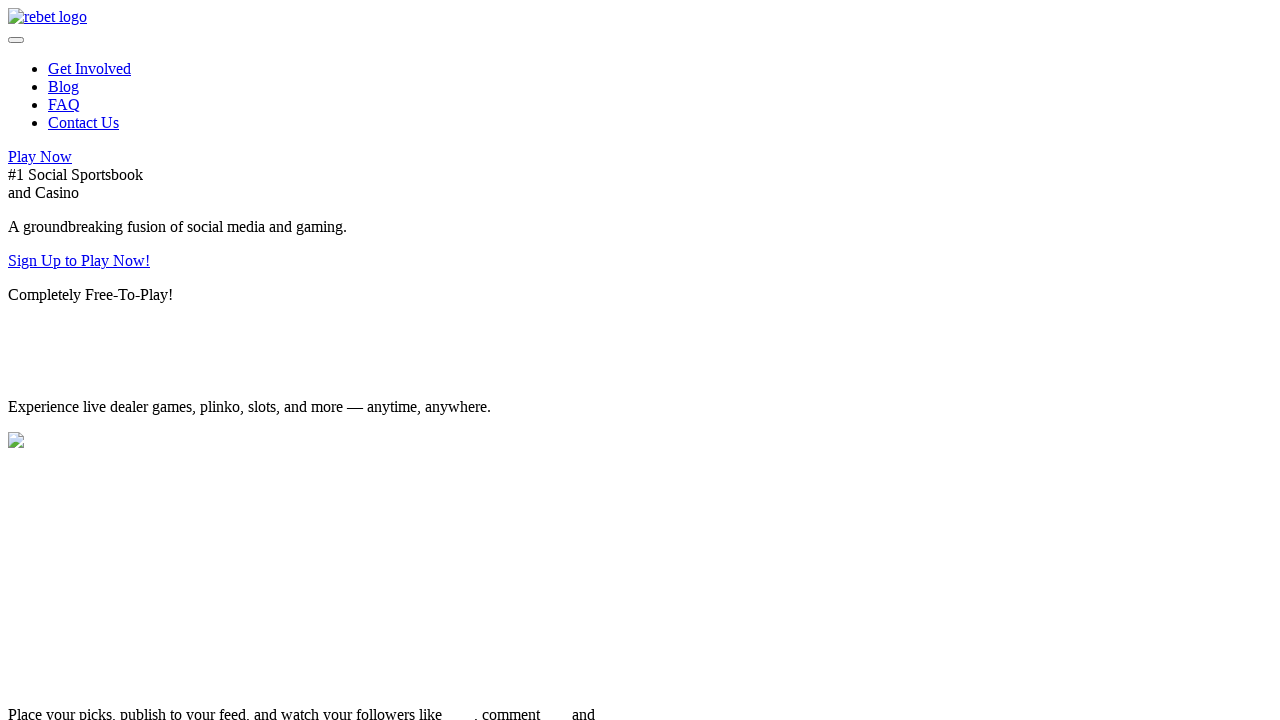

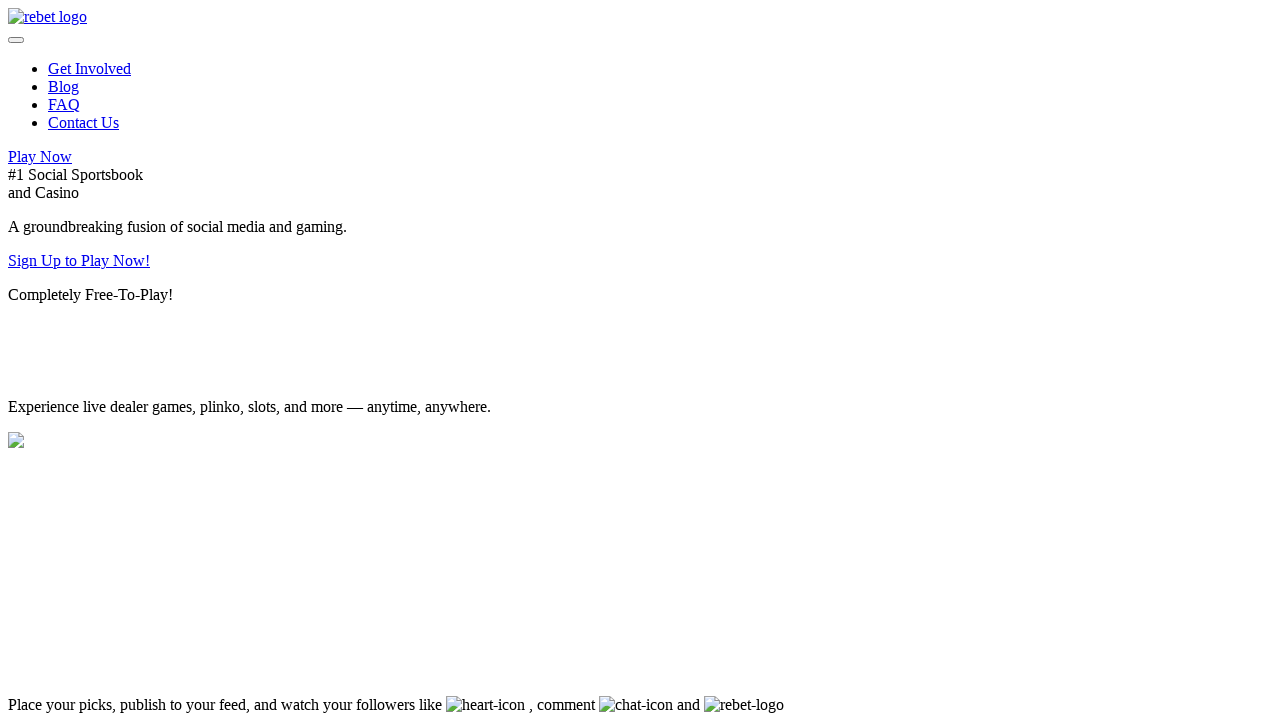